Tests checkbox functionality by clicking on a checkbox option and verifying it becomes selected on an automation practice page.

Starting URL: https://www.rahulshettyacademy.com/AutomationPractice/

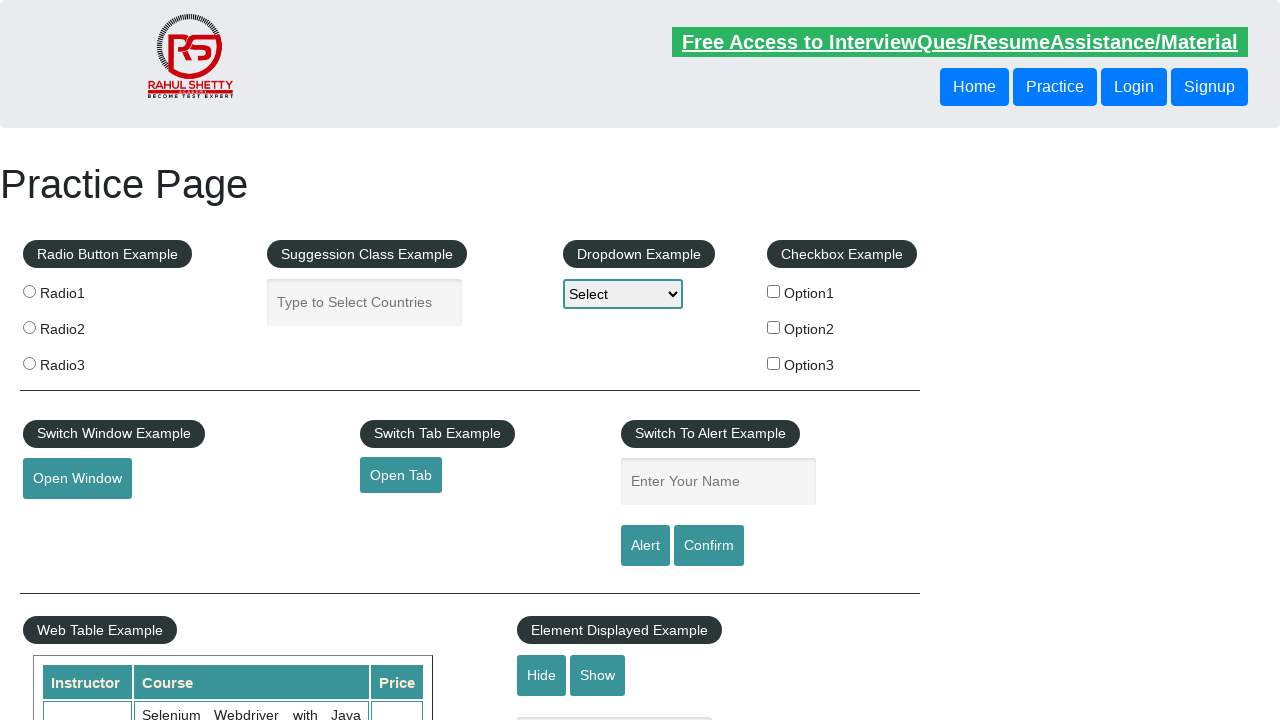

Navigated to automation practice page
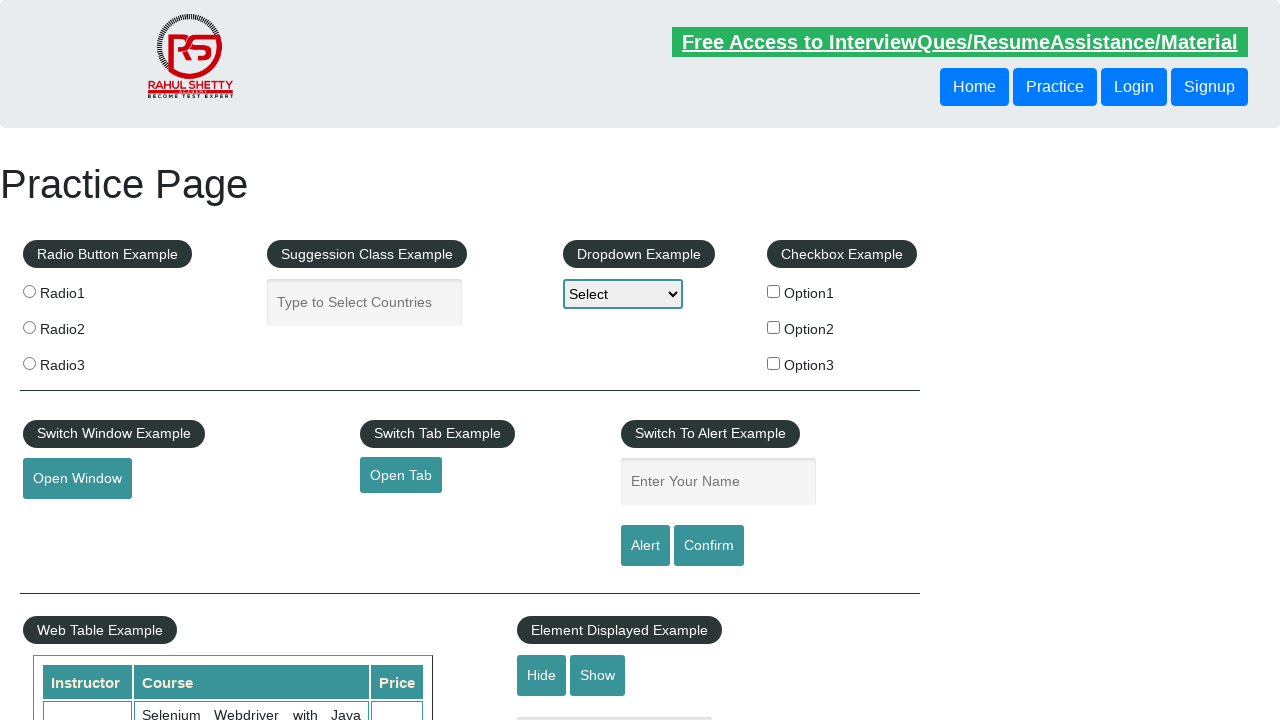

Clicked on checkbox option 1 at (774, 291) on #checkBoxOption1
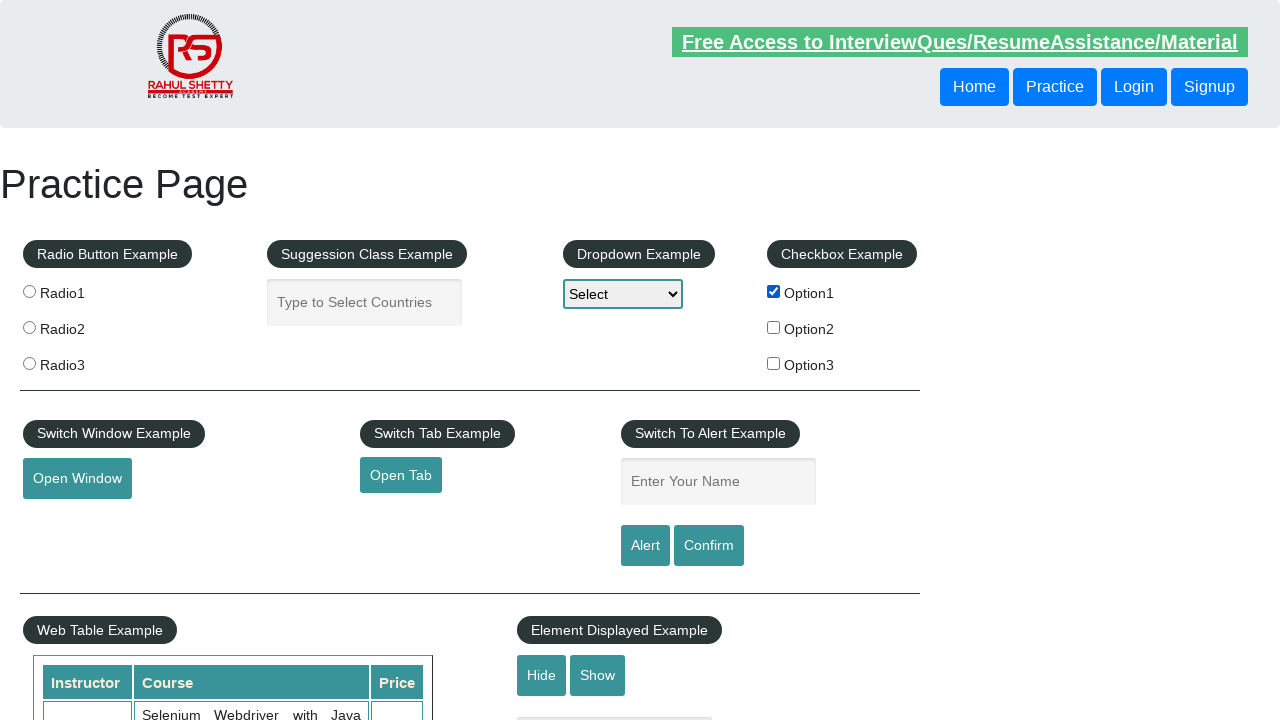

Verified checkbox option 1 is selected
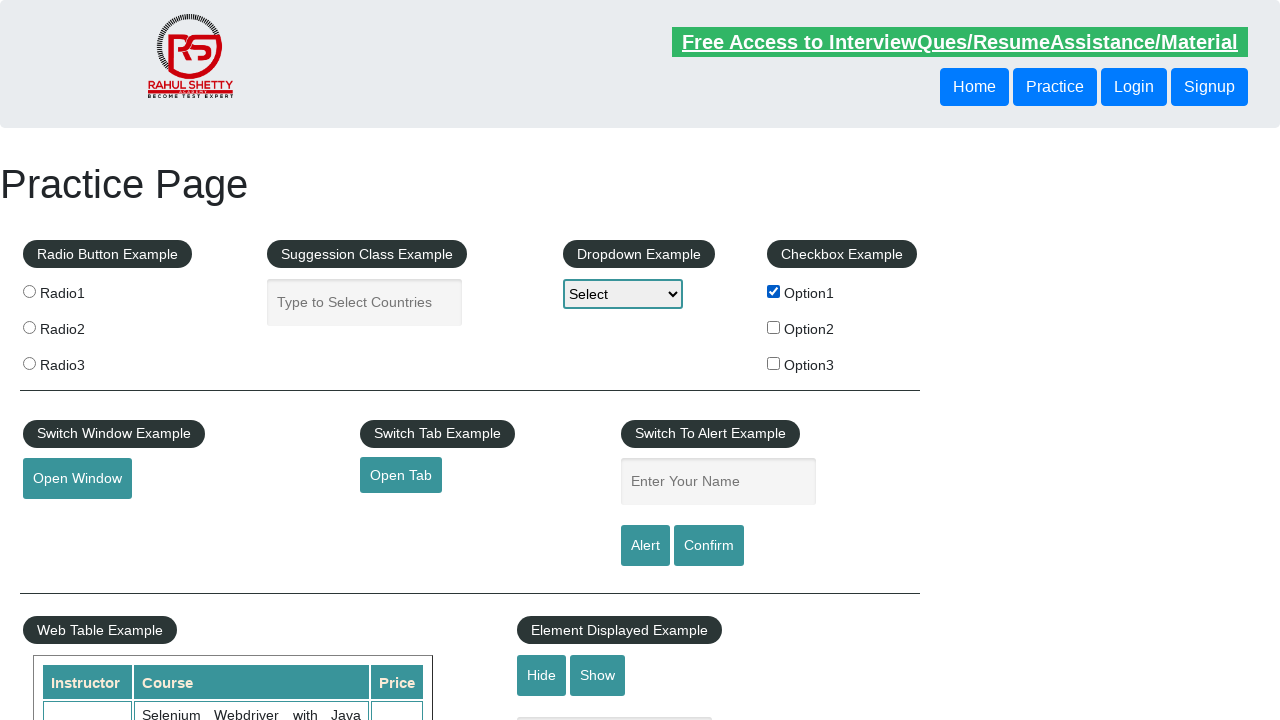

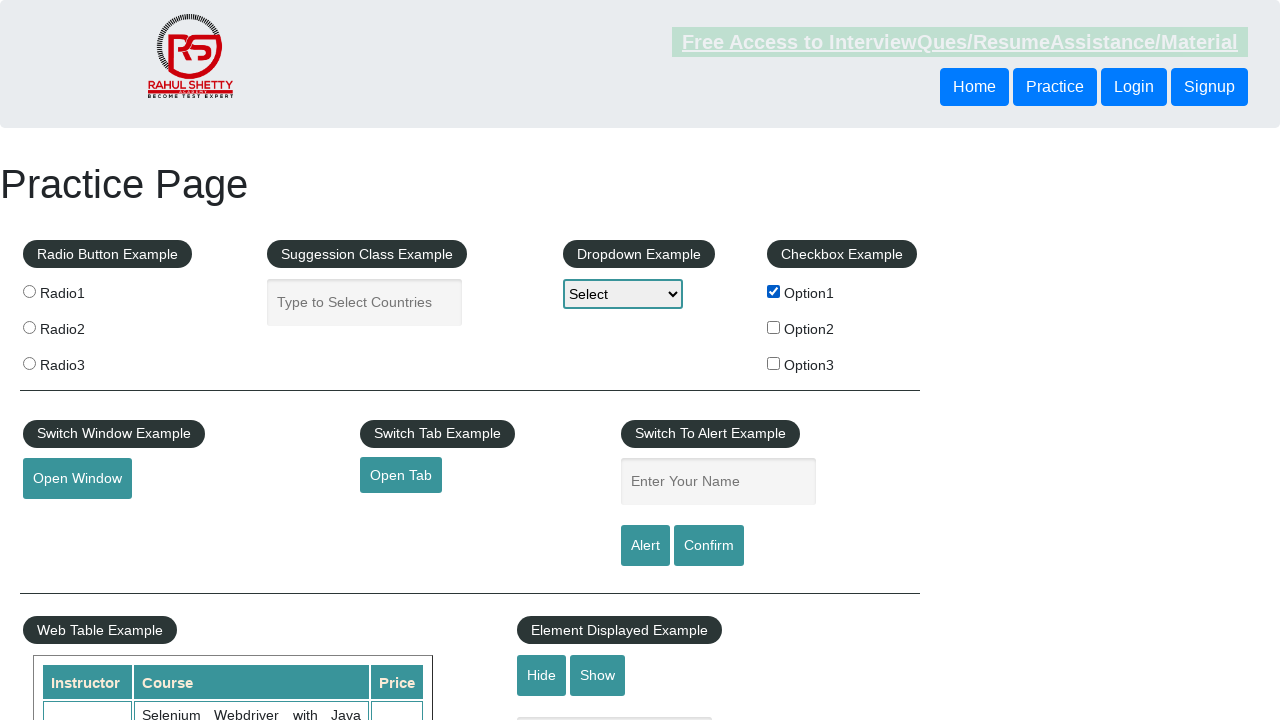